Tests nested frame navigation by clicking on the Nested Frames link, switching to frames, and verifying content within the middle frame.

Starting URL: https://the-internet.herokuapp.com/

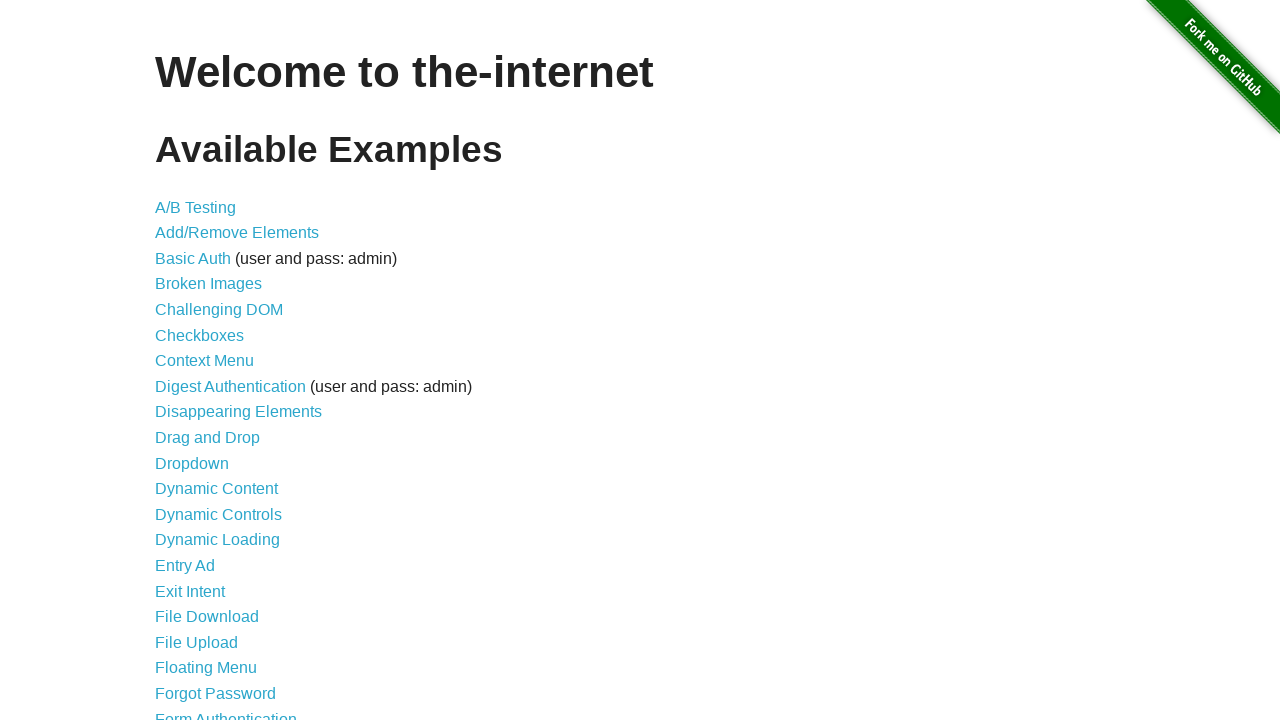

Clicked on 'Nested Frames' link at (210, 395) on text=Nested Frames
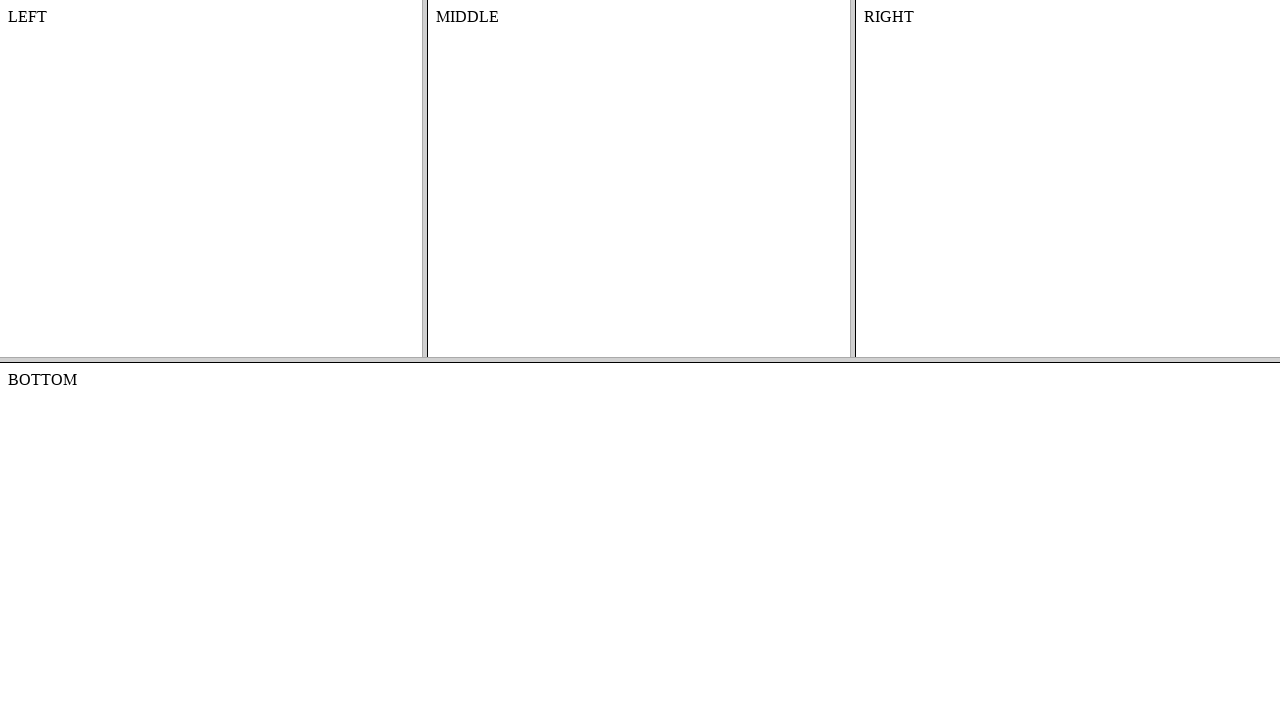

Located the top frameset
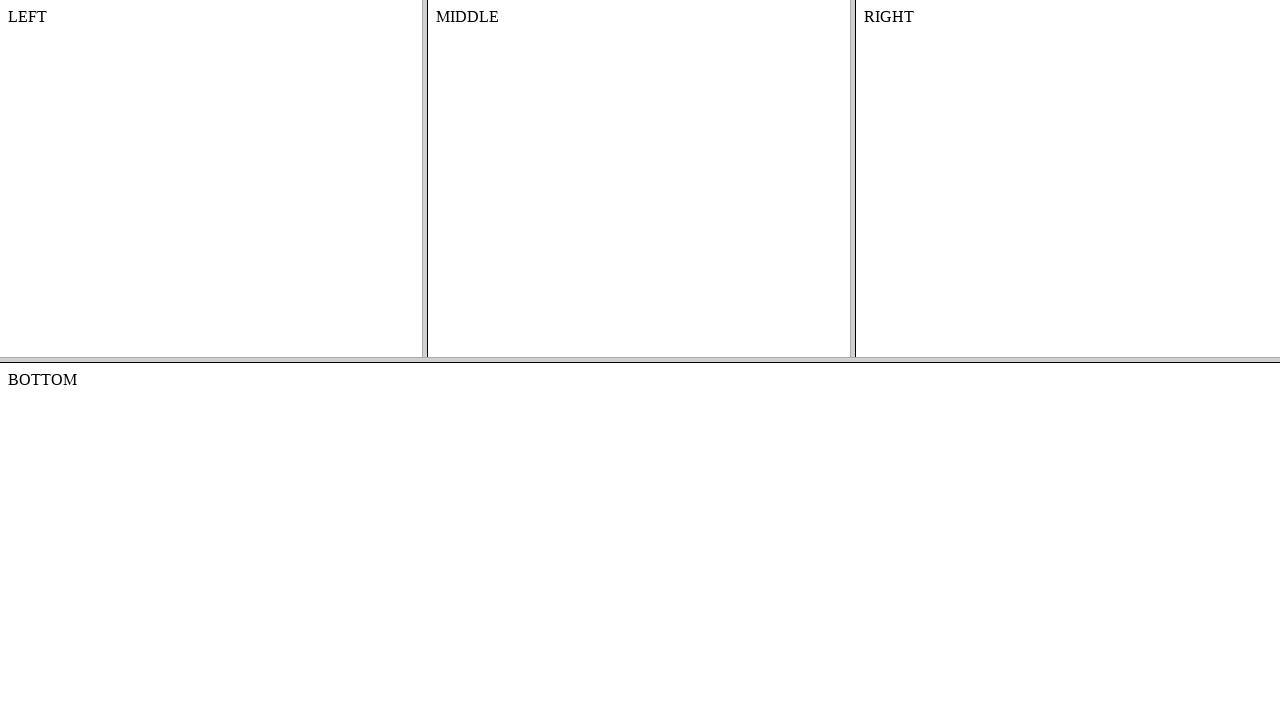

Located the middle frame within the top frameset
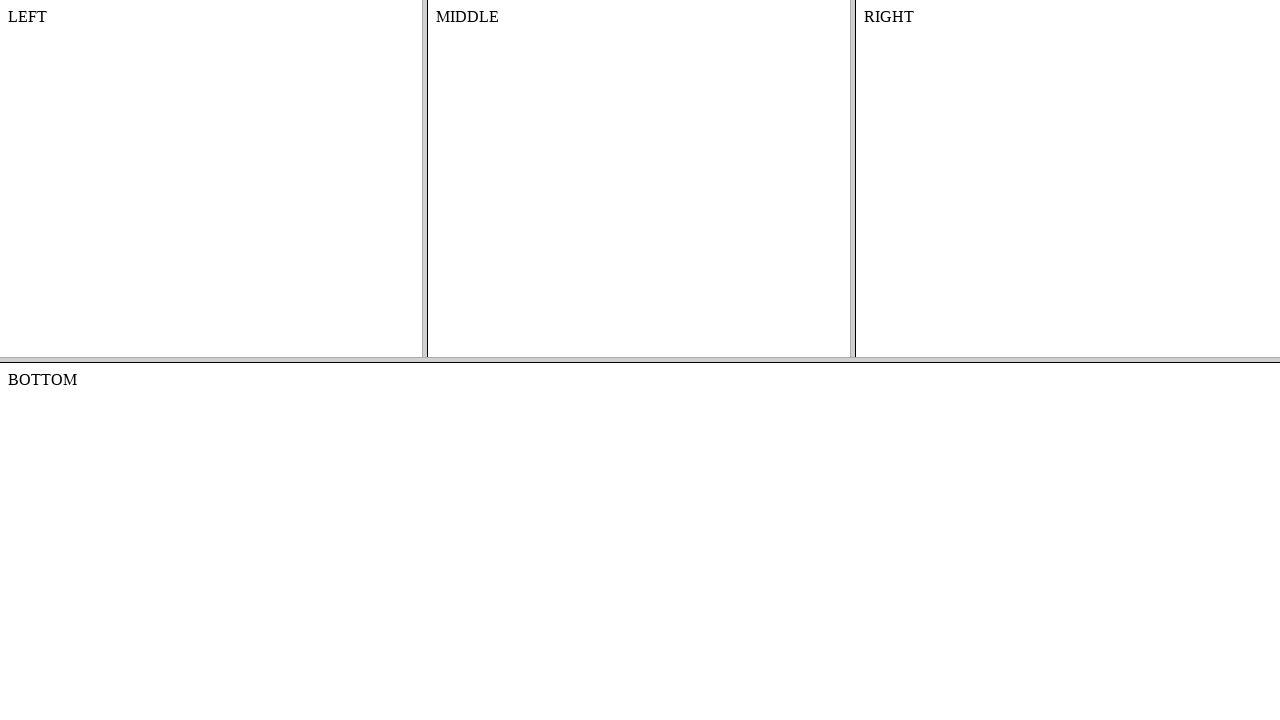

Content element in middle frame is visible
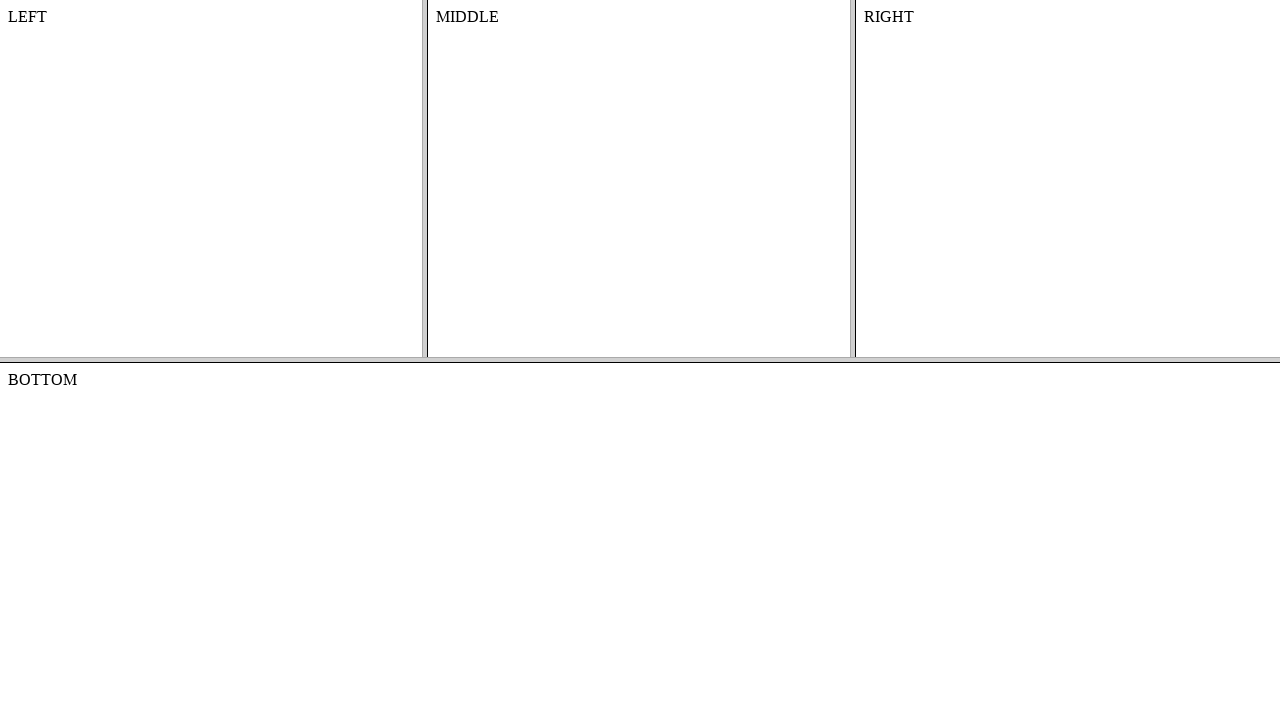

Retrieved text content from middle frame
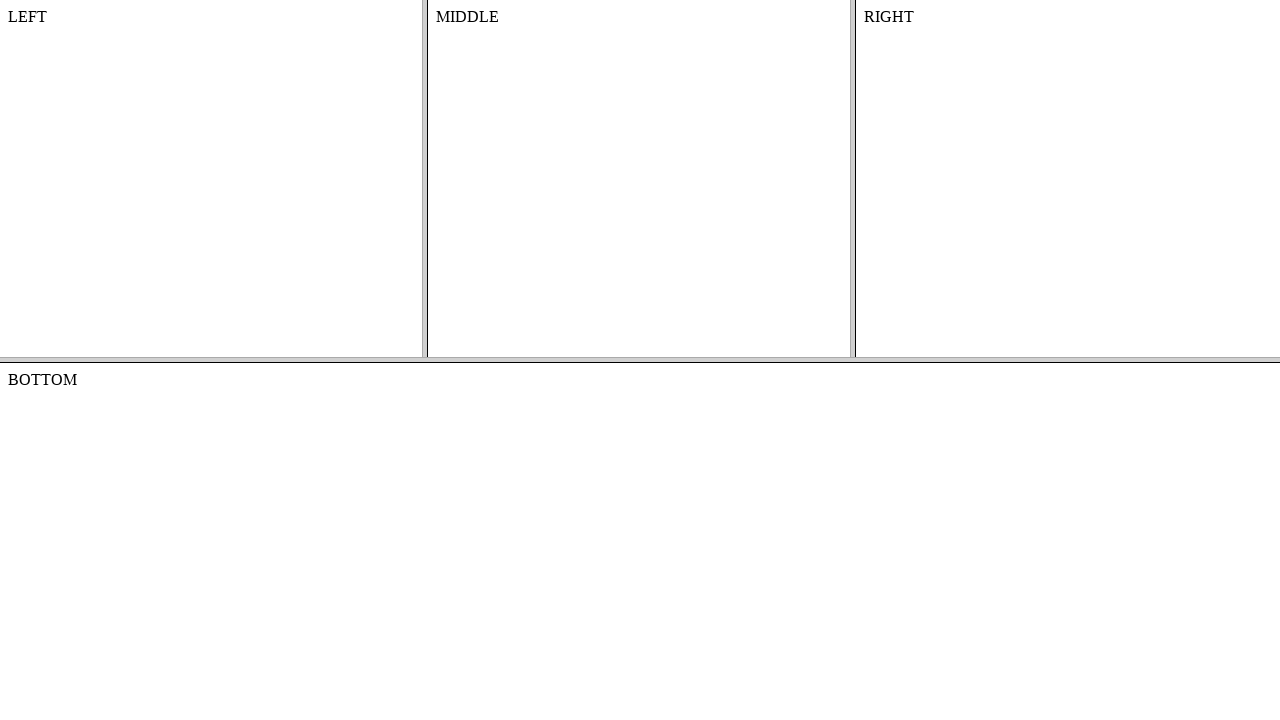

Printed content text: MIDDLE
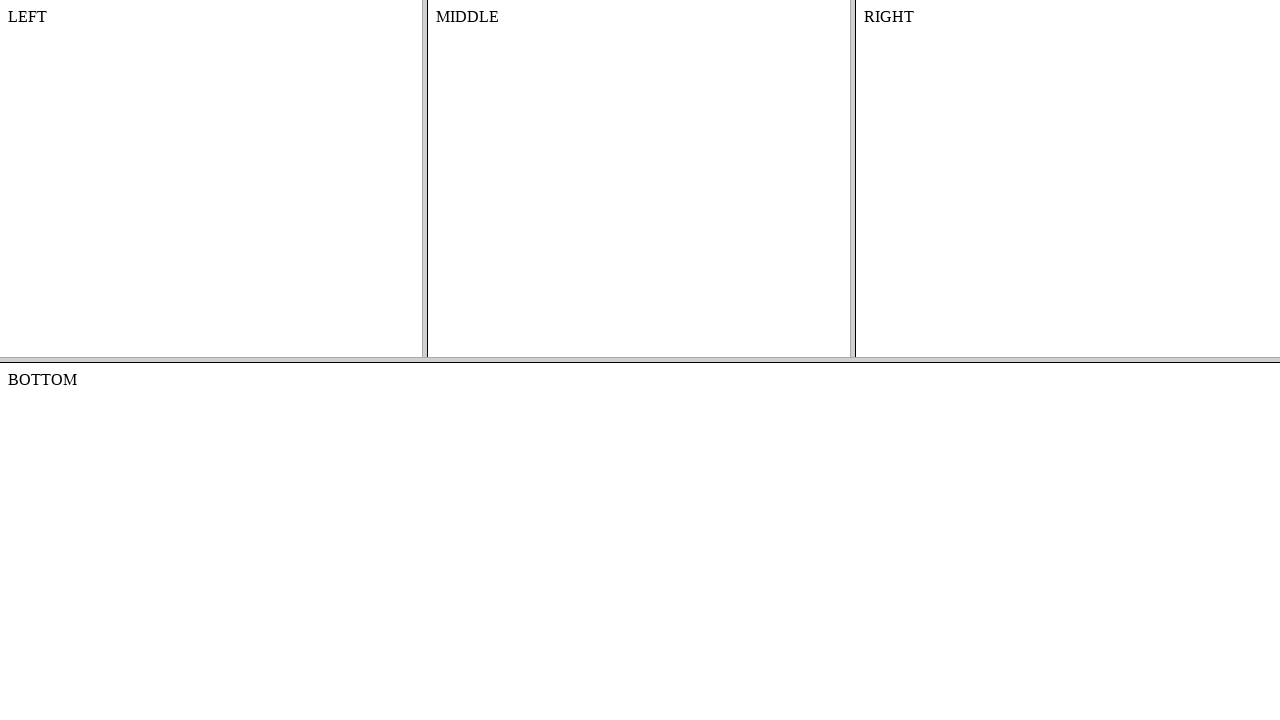

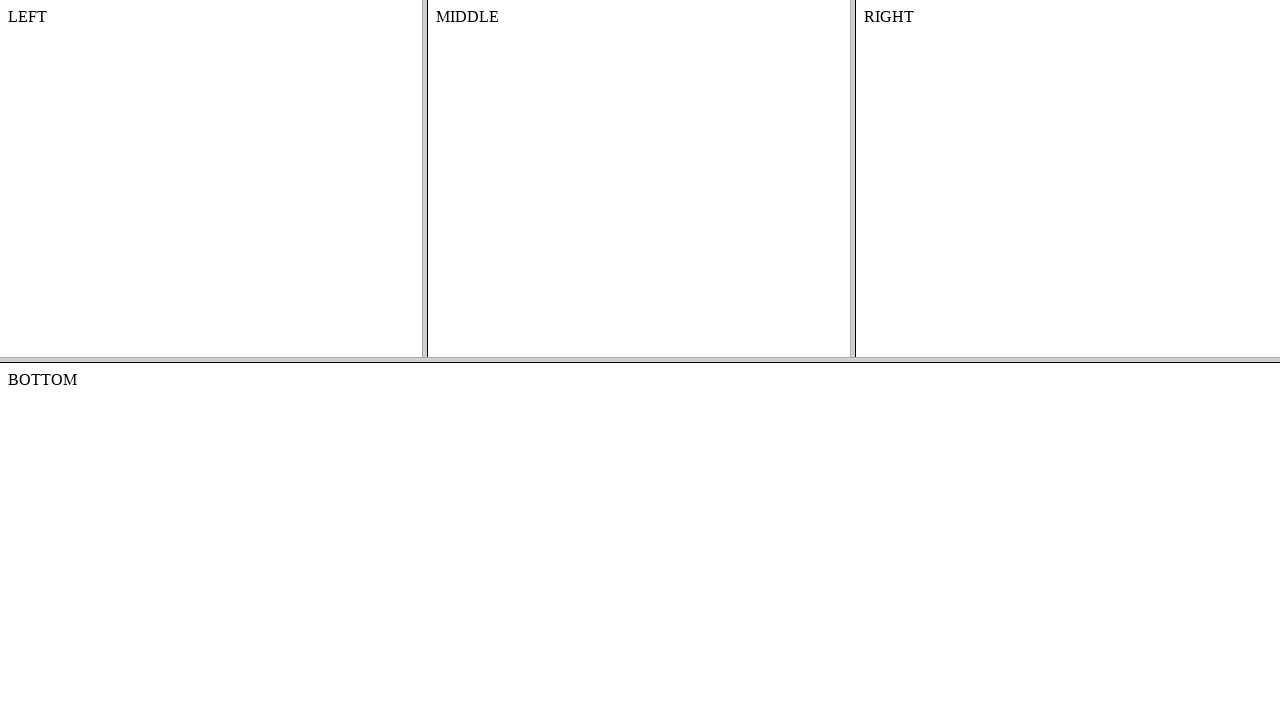